Tests hover functionality by hovering over the third figure and verifying the user name is displayed

Starting URL: https://the-internet.herokuapp.com/hovers

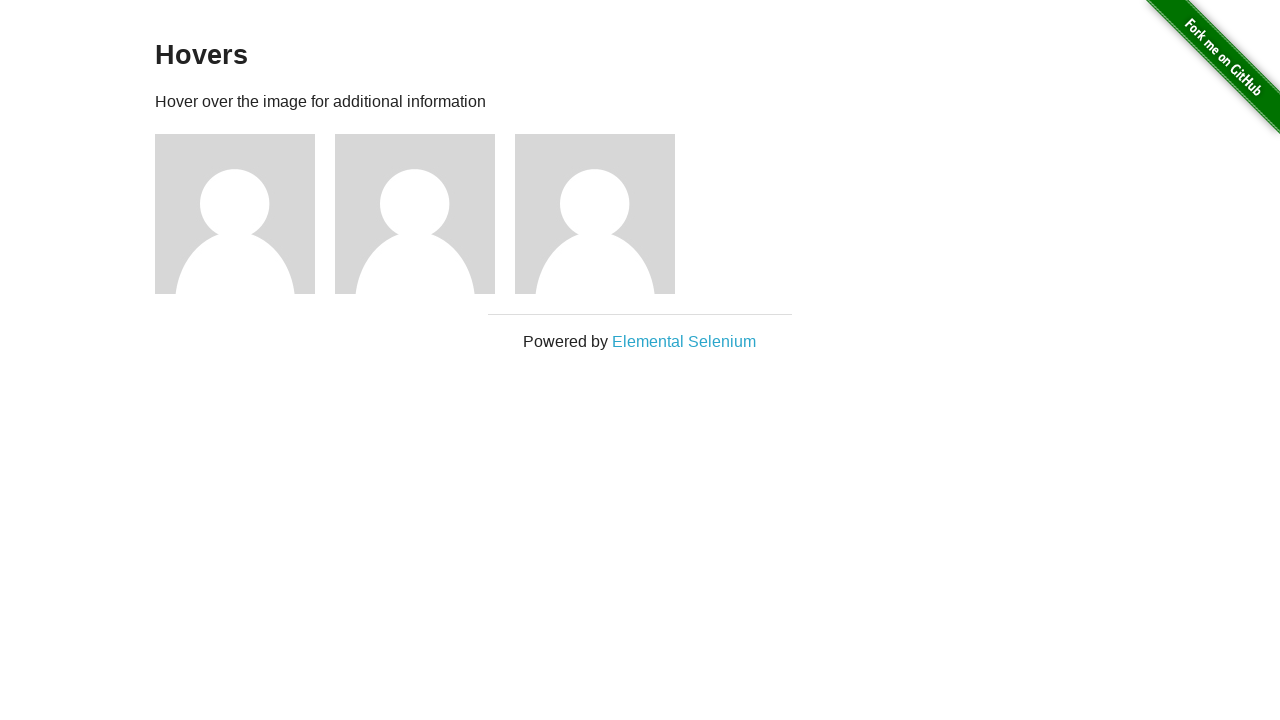

Hovered over the third figure element at (605, 214) on .figure:nth-child(5)
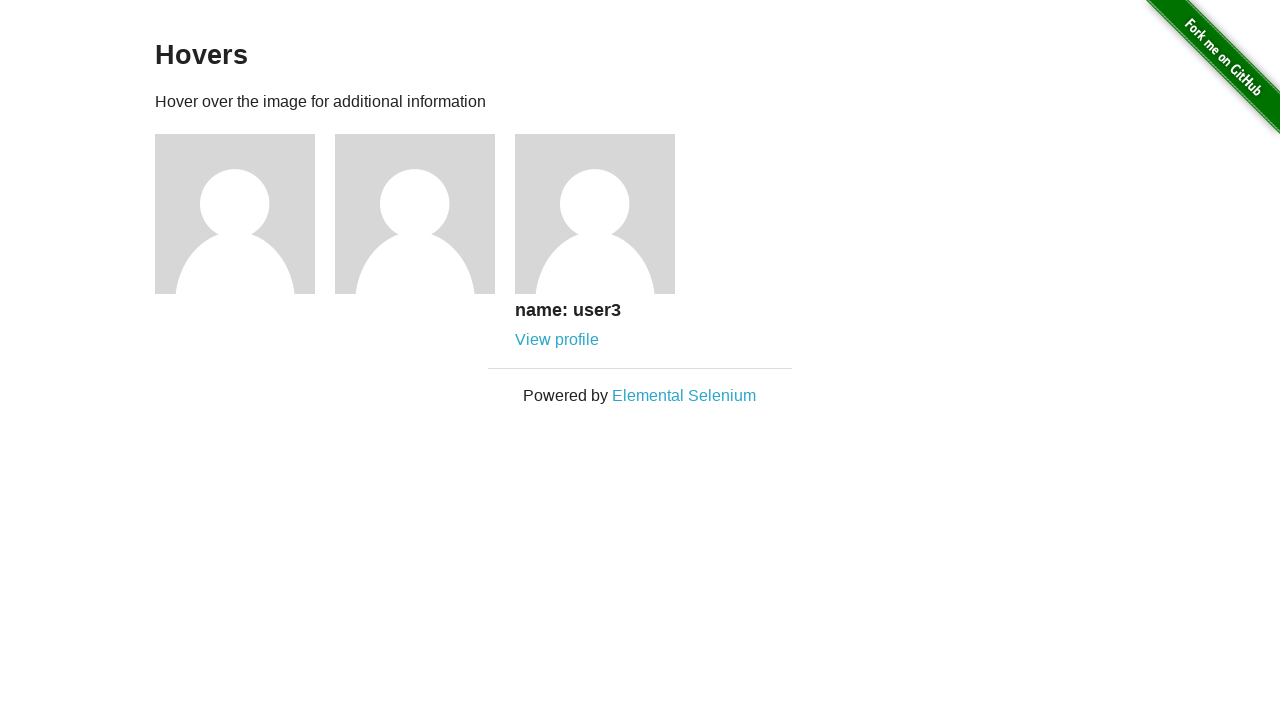

Figcaption appeared after hovering, confirming user name is displayed
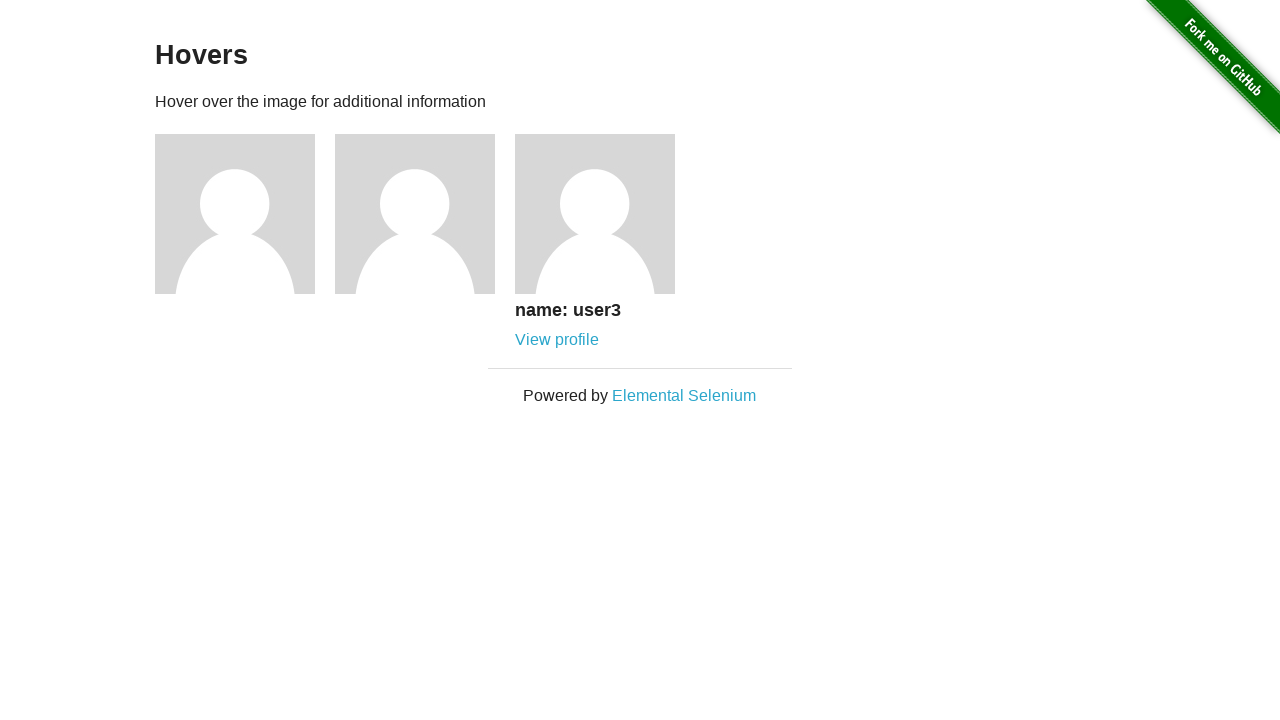

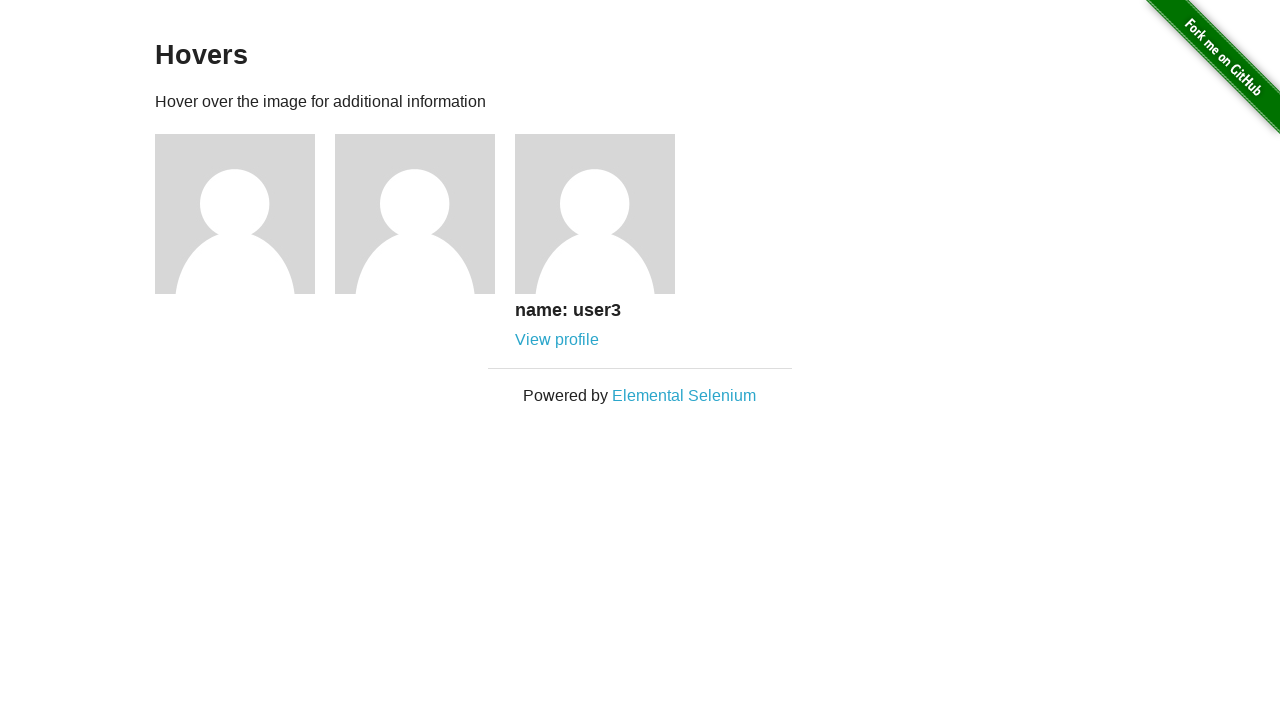